Tests drag and drop functionality and keyboard interactions on a test automation practice website

Starting URL: https://testautomationpractice.blogspot.com

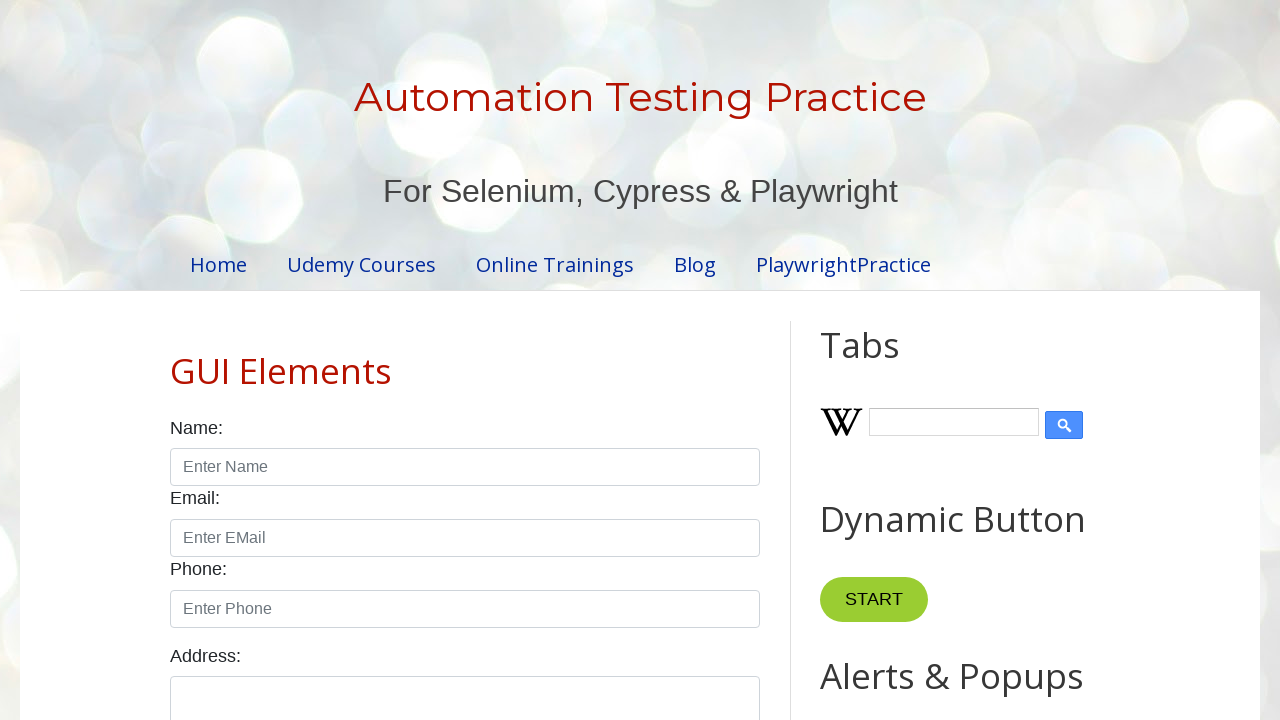

Located draggable element with id 'draggable'
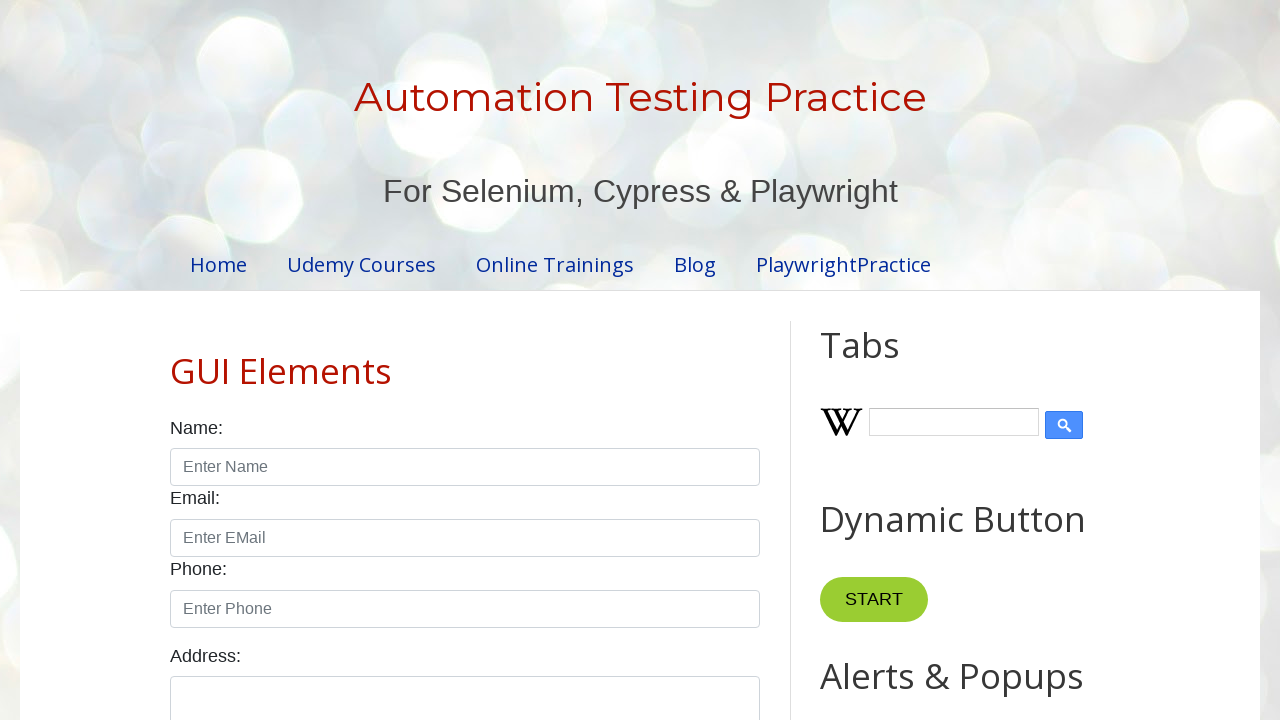

Located droppable element with id 'droppable'
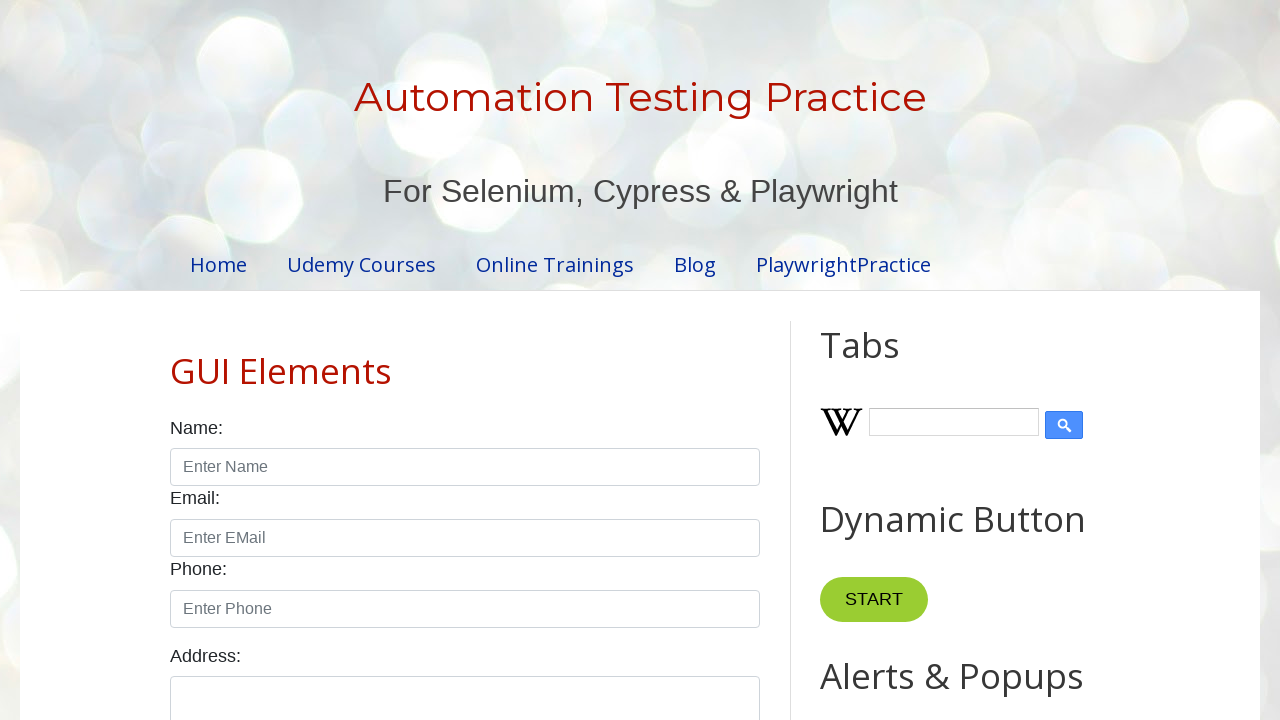

Located email input field
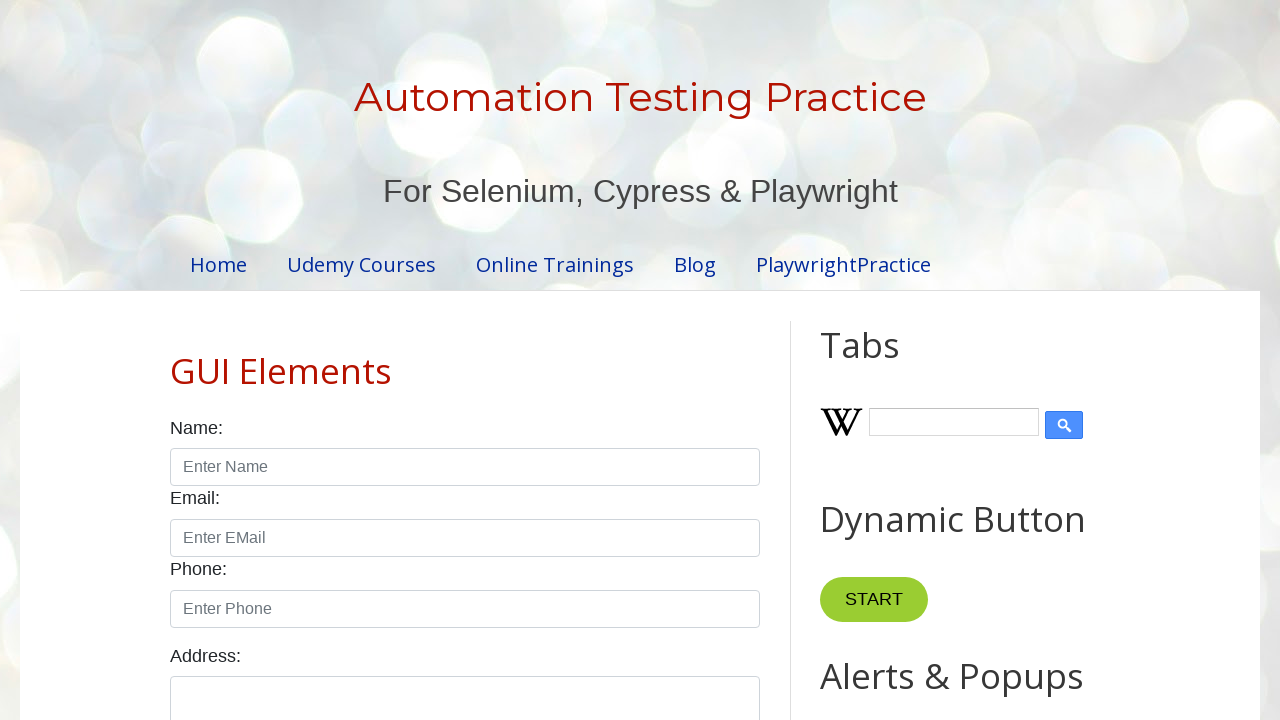

Performed drag and drop operation from draggable to droppable element at (1015, 386)
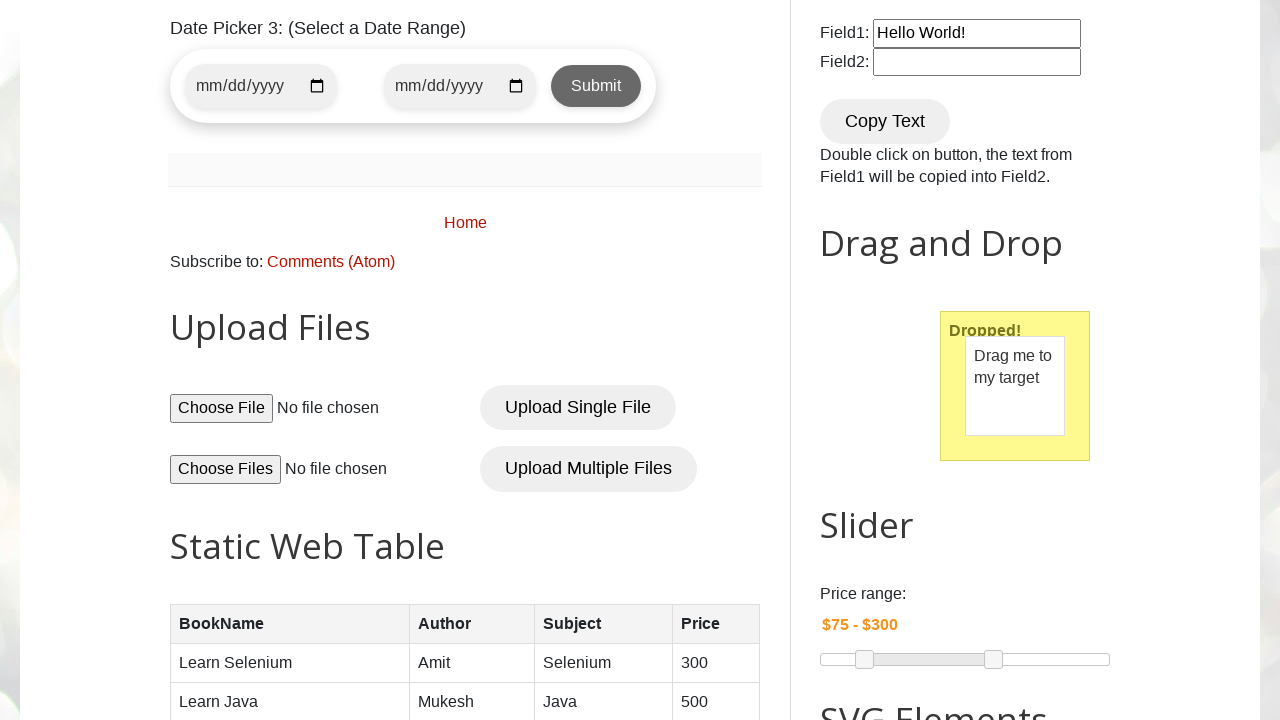

Clicked on email input field at (465, 361) on input#email
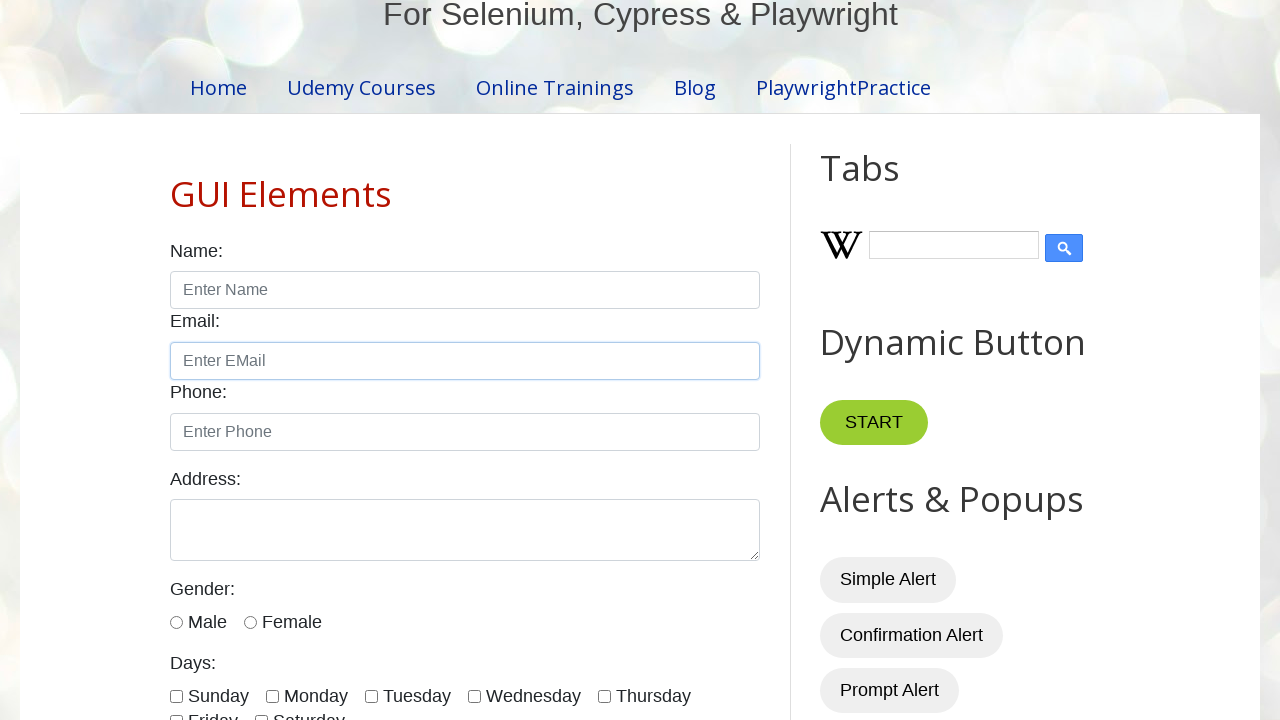

Pressed 'p' key in email field on input#email
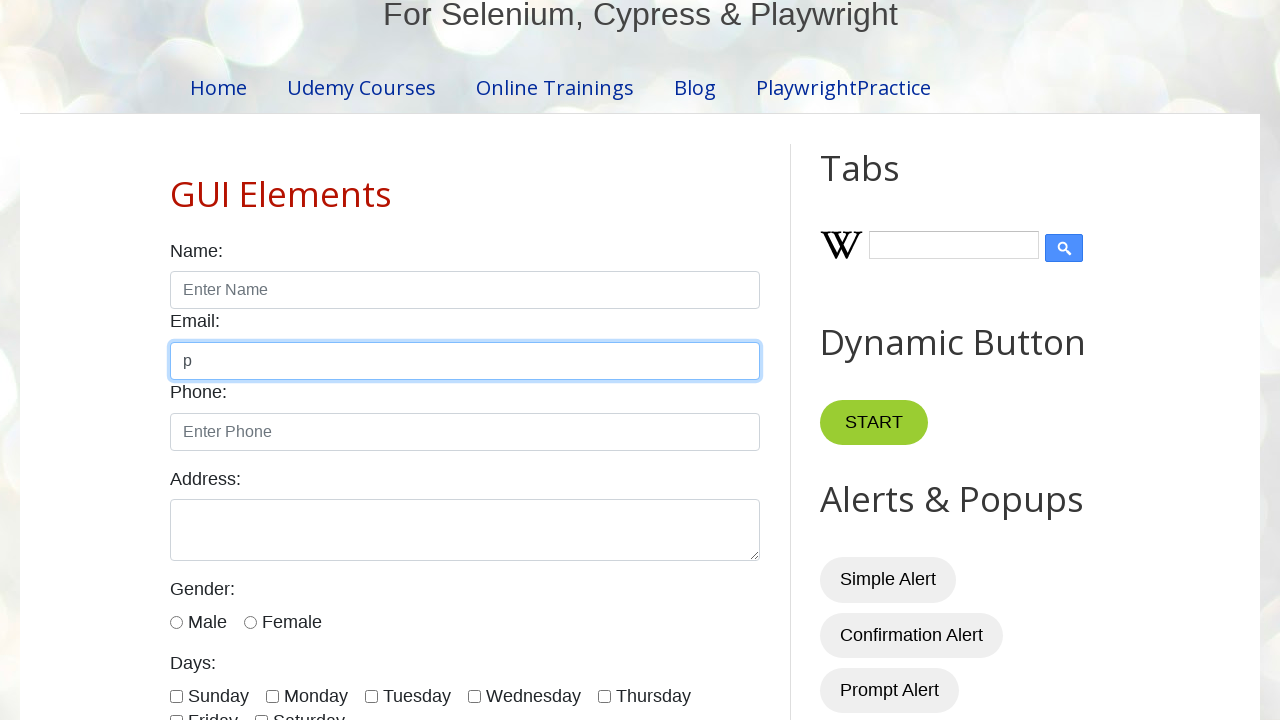

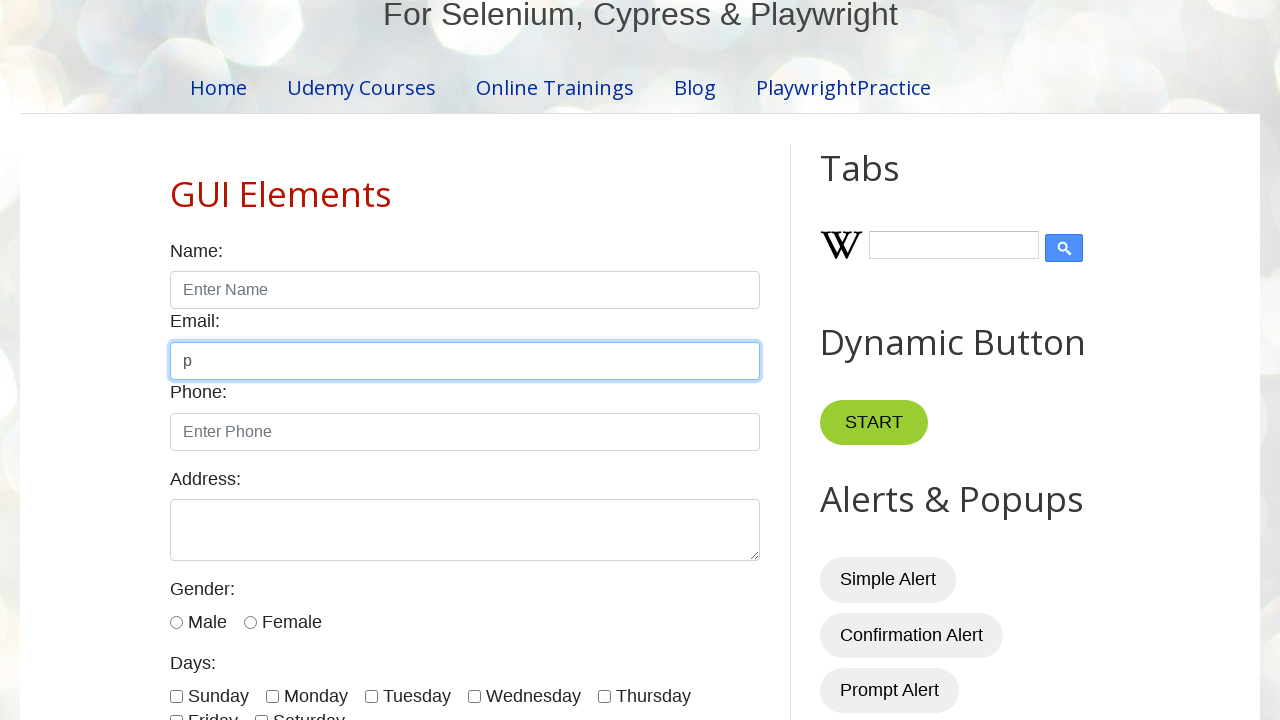